Tests entering a number with a non-perfect square root (55), clicks submit, and handles the alert dialog that shows the square root result with decimal

Starting URL: https://kristinek.github.io/site/tasks/enter_a_number

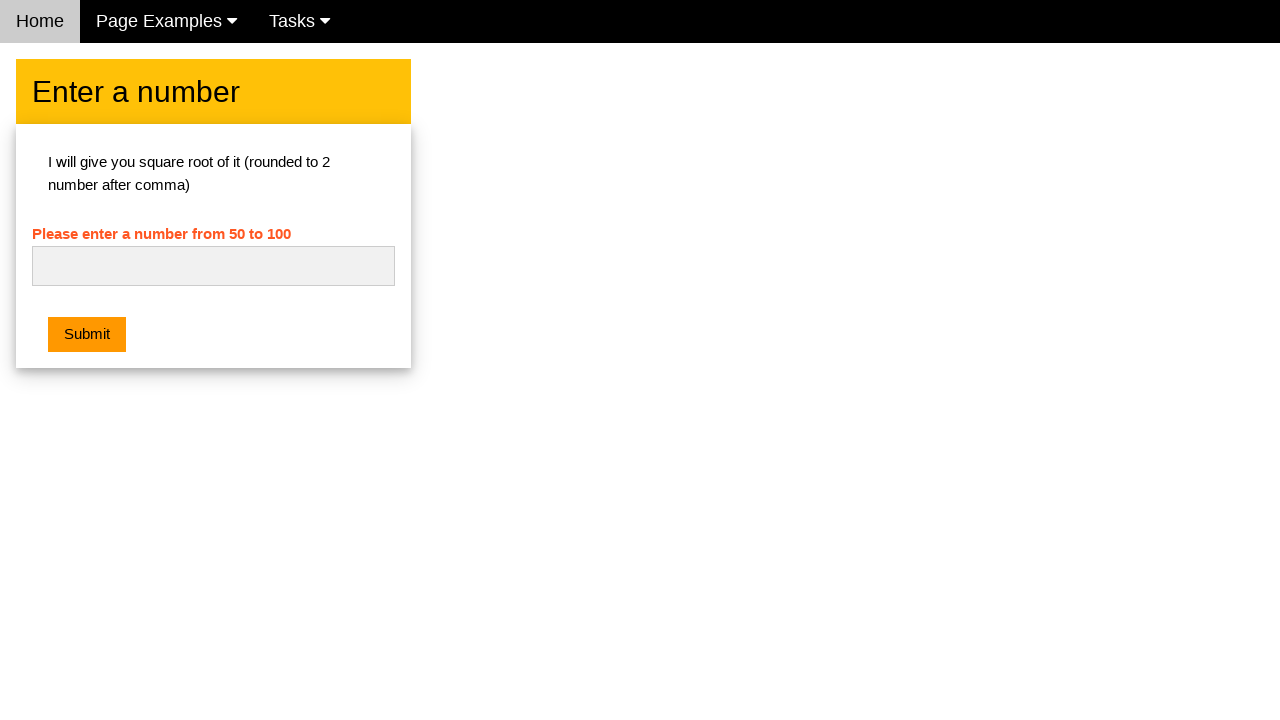

Filled number input field with 55 (non-perfect square) on #numb
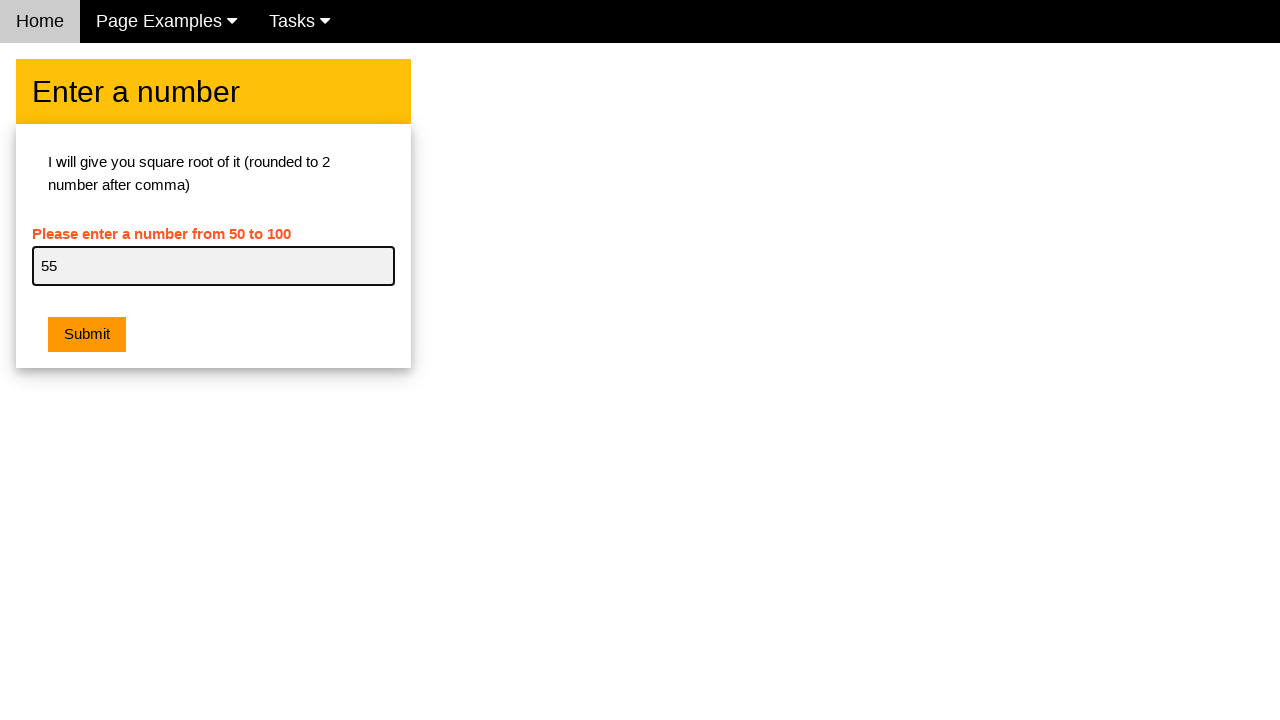

Clicked submit button at (87, 335) on .w3-orange
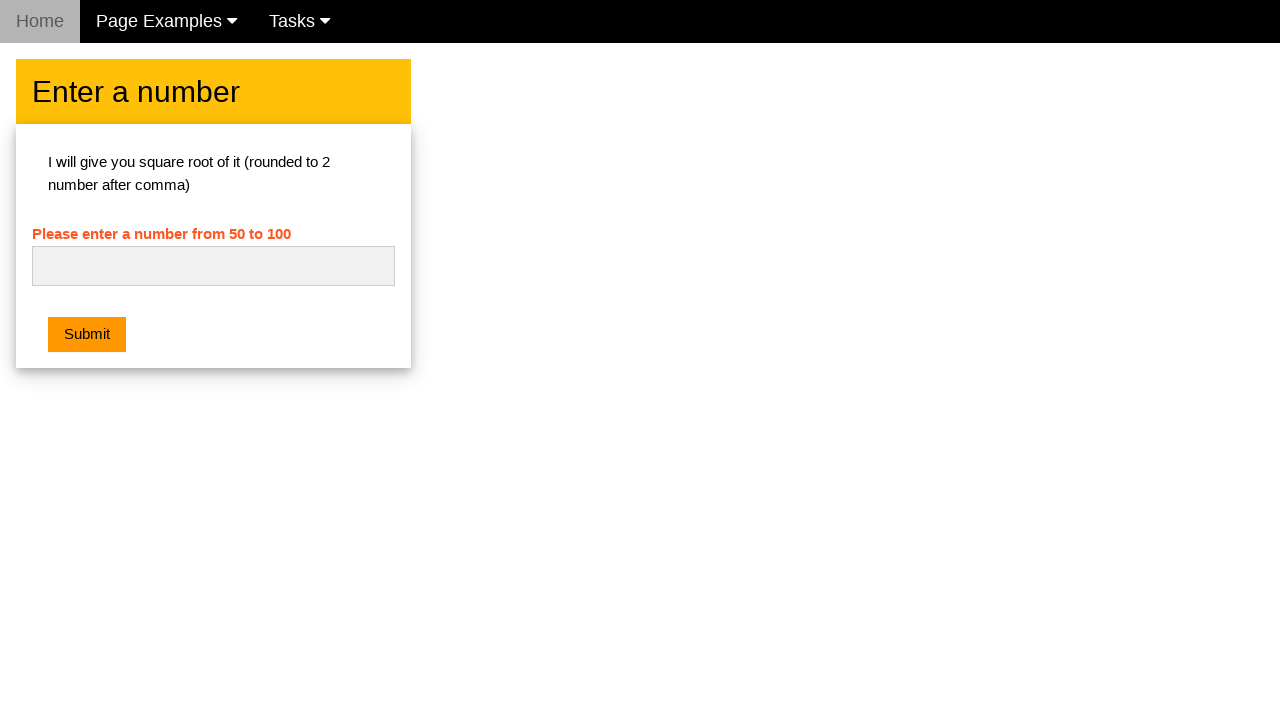

Set up alert dialog handler to dismiss dialog
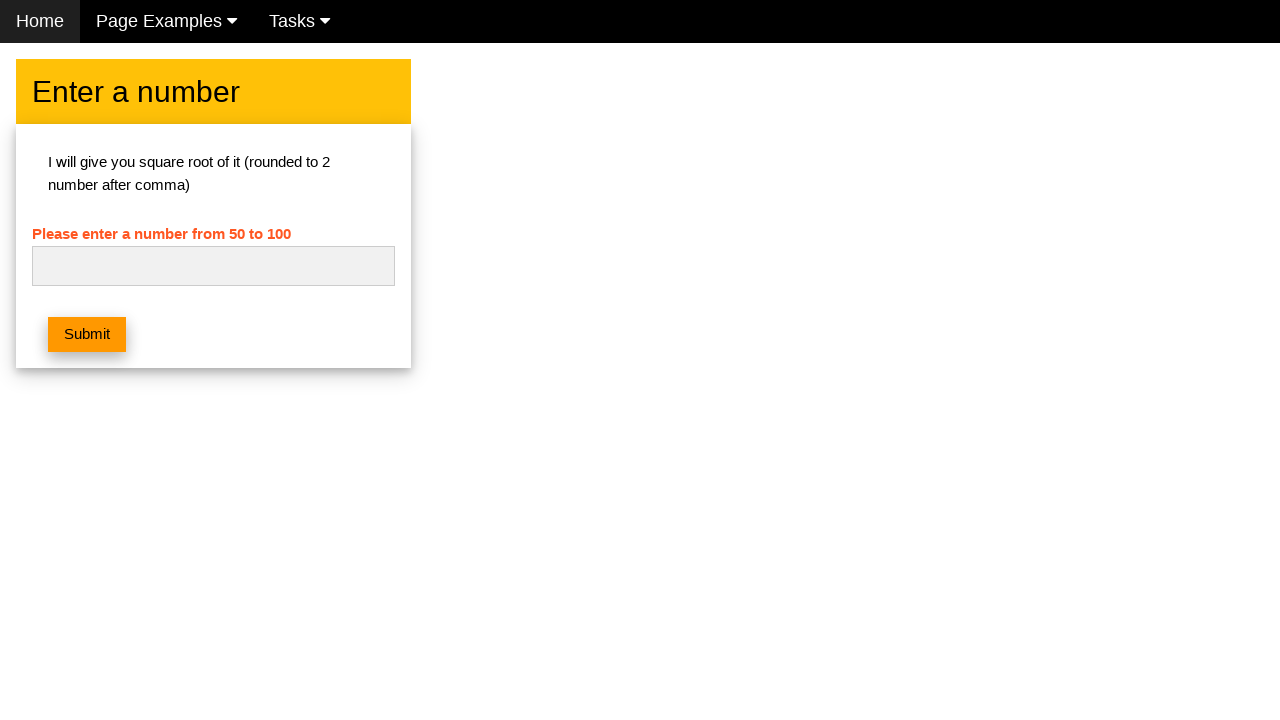

Waited for alert dialog to appear and be dismissed, showing square root result with decimal for 55
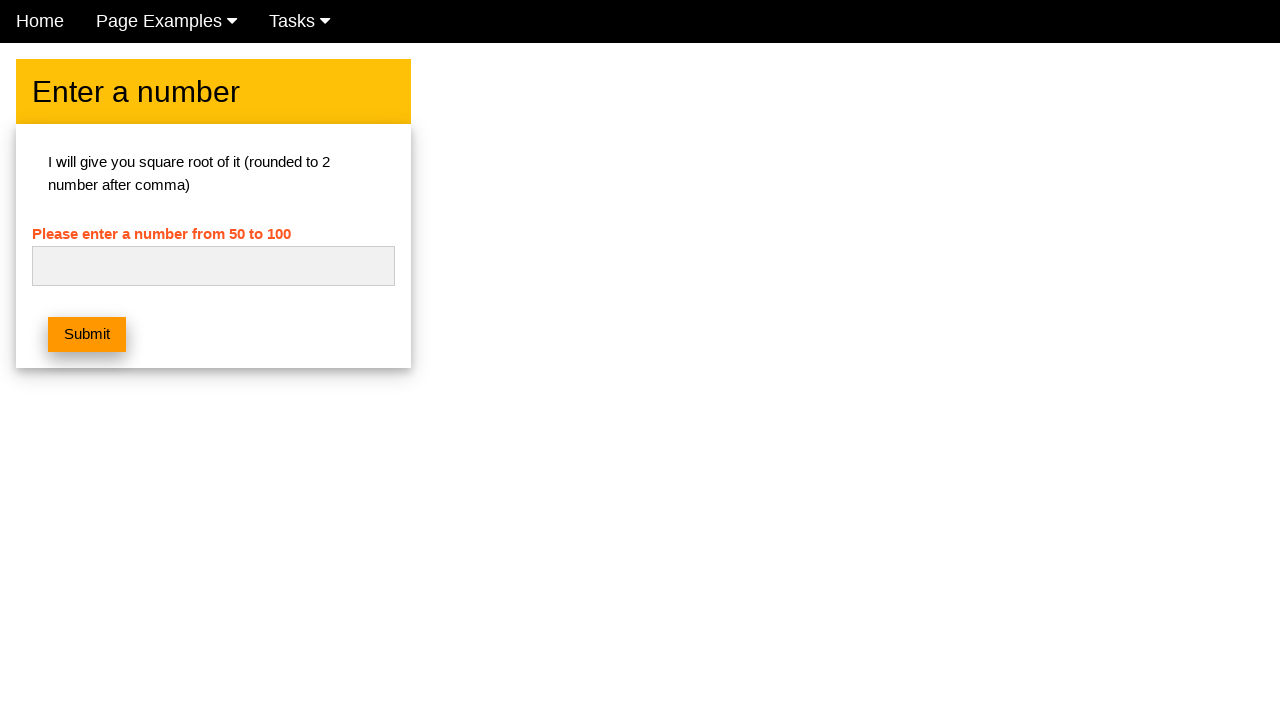

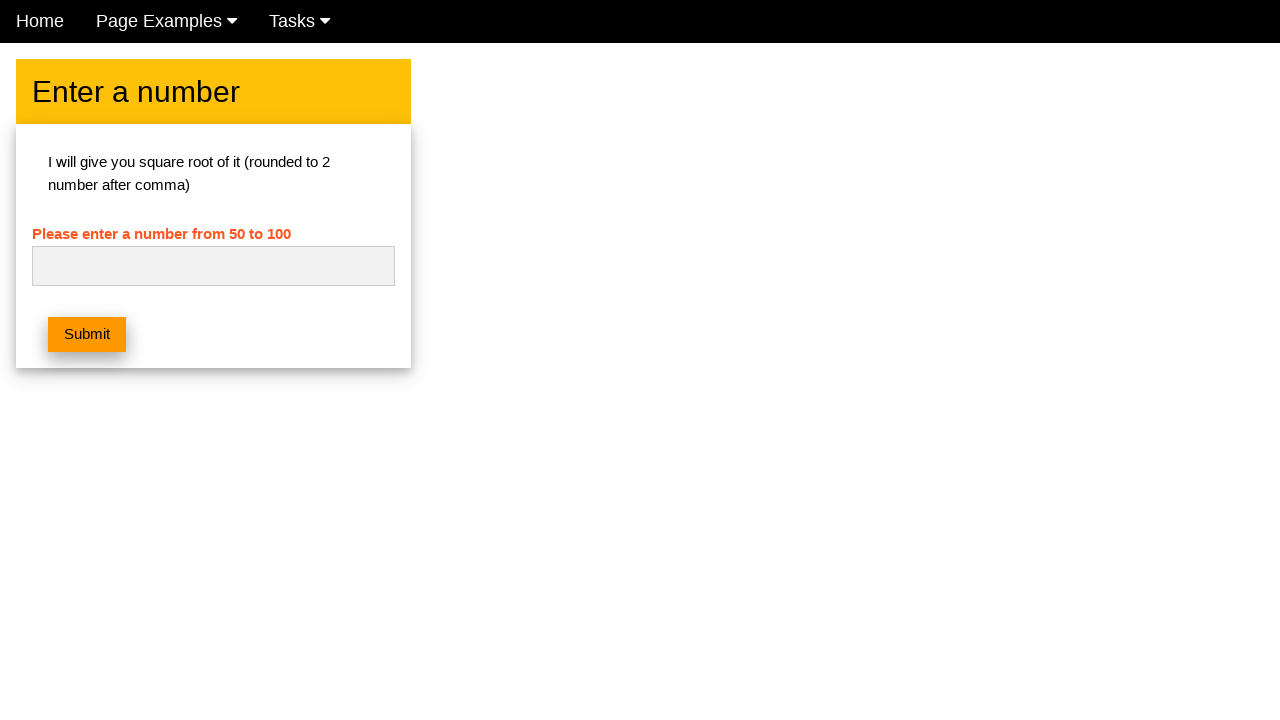